Tests the context click (right-click) functionality on a specific text box element on the page

Starting URL: https://omayo.blogspot.com/p/page3.html

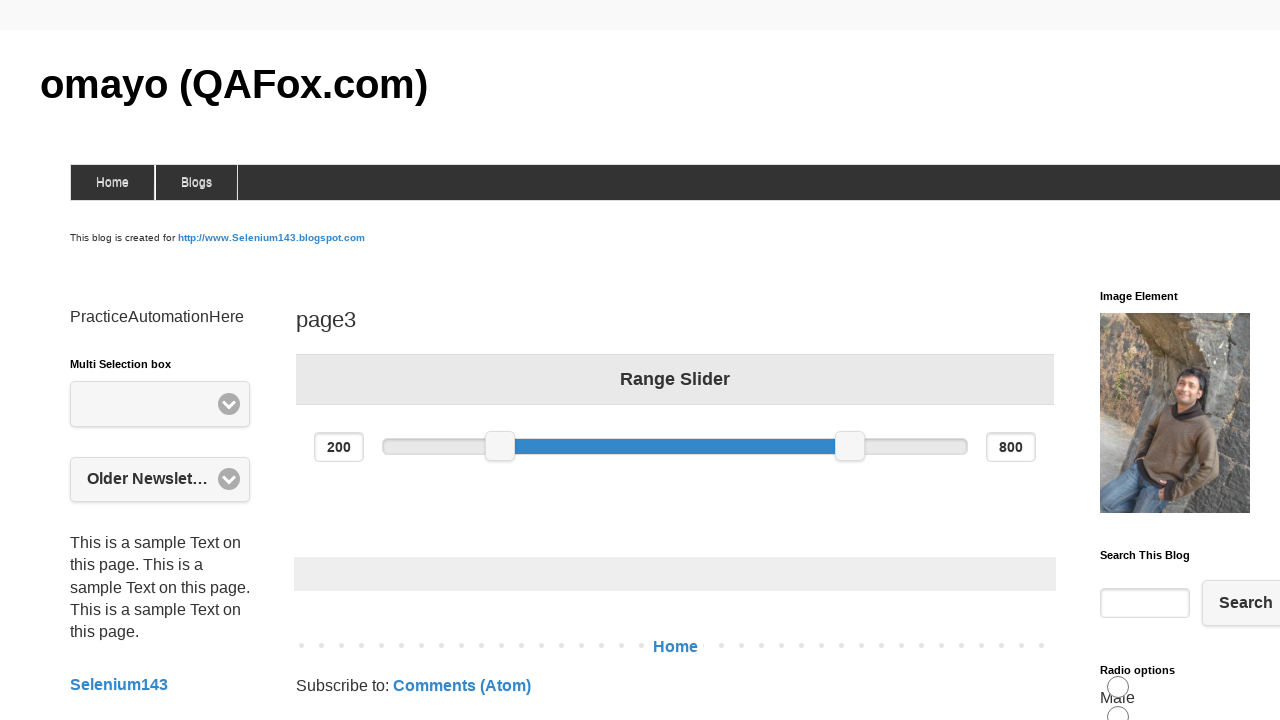

Navigated to https://omayo.blogspot.com/p/page3.html
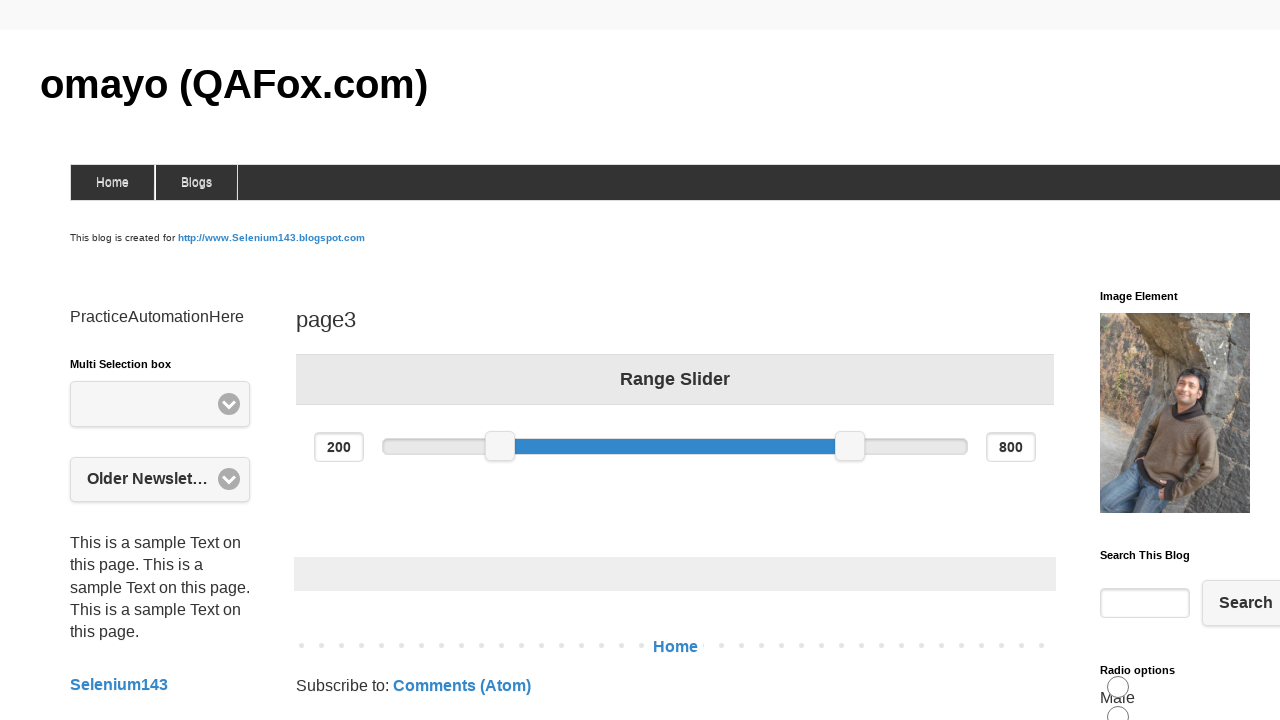

Performed right-click (context click) on the text box element with name 'q' at (1145, 603) on input[name='q']
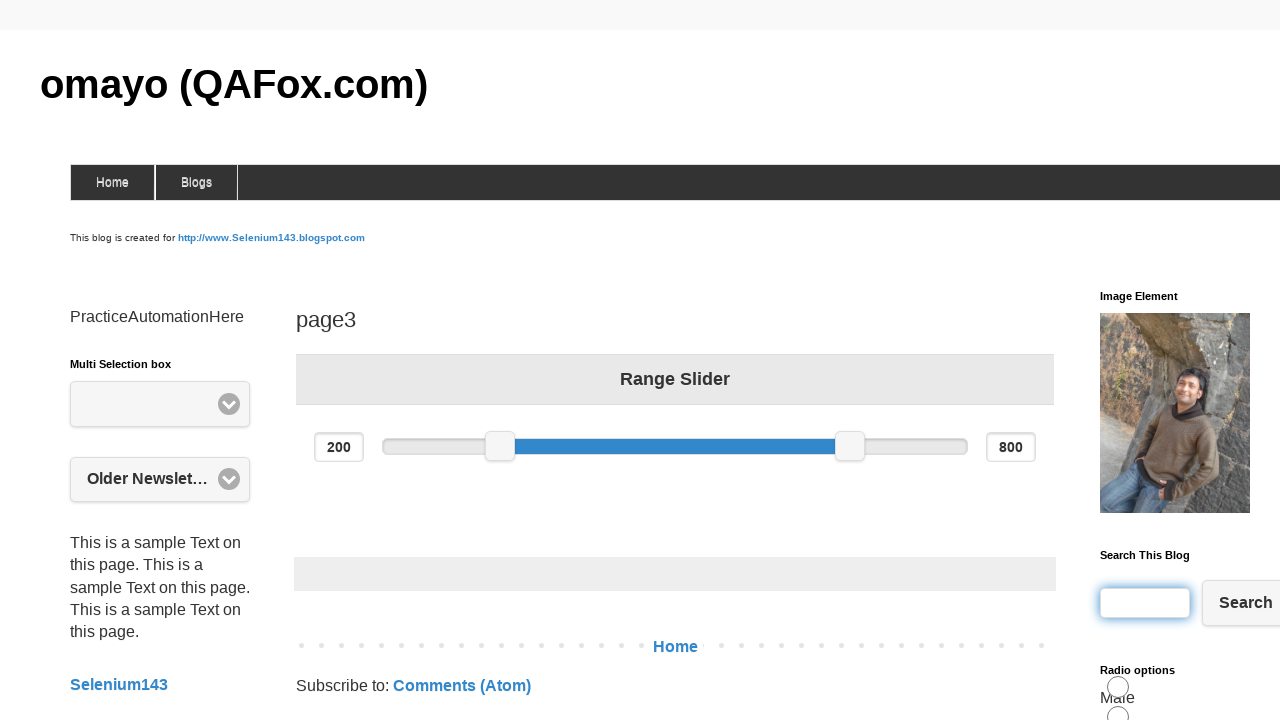

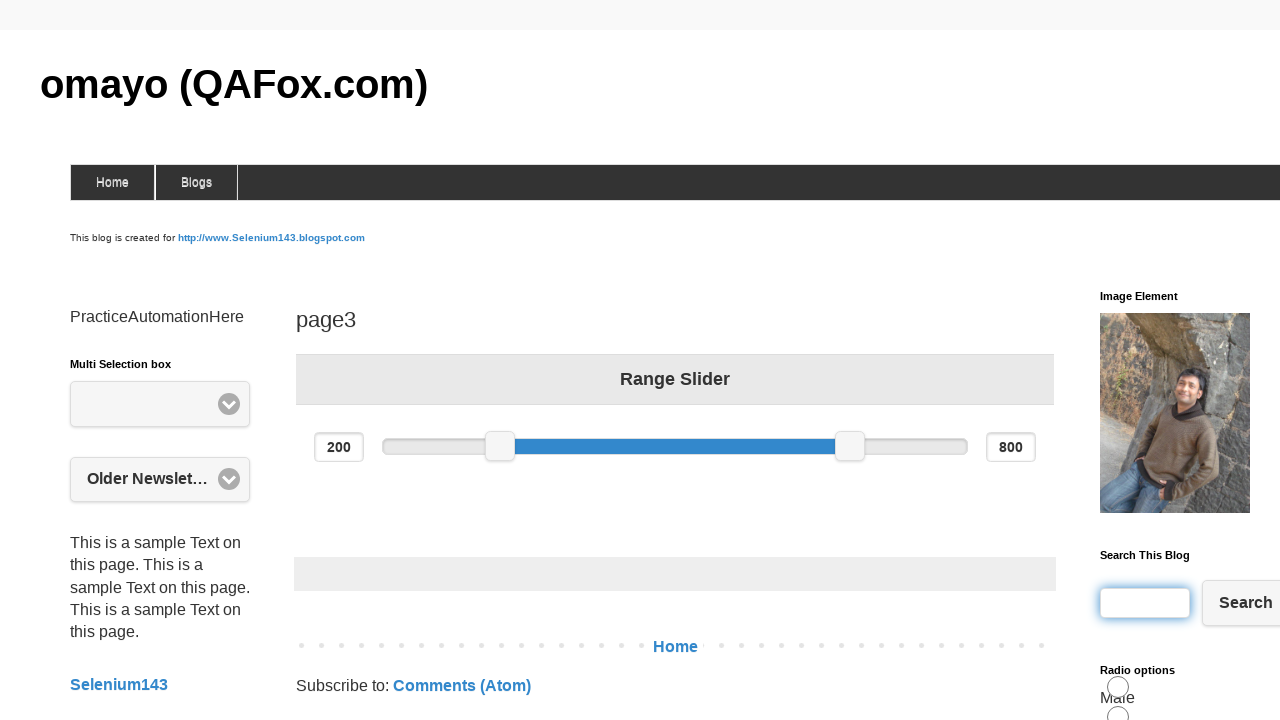